Navigates to the OrangeHRM demo dashboard page and waits for the page to load.

Starting URL: https://opensource-demo.orangehrmlive.com/web/index.php/dashboard/index

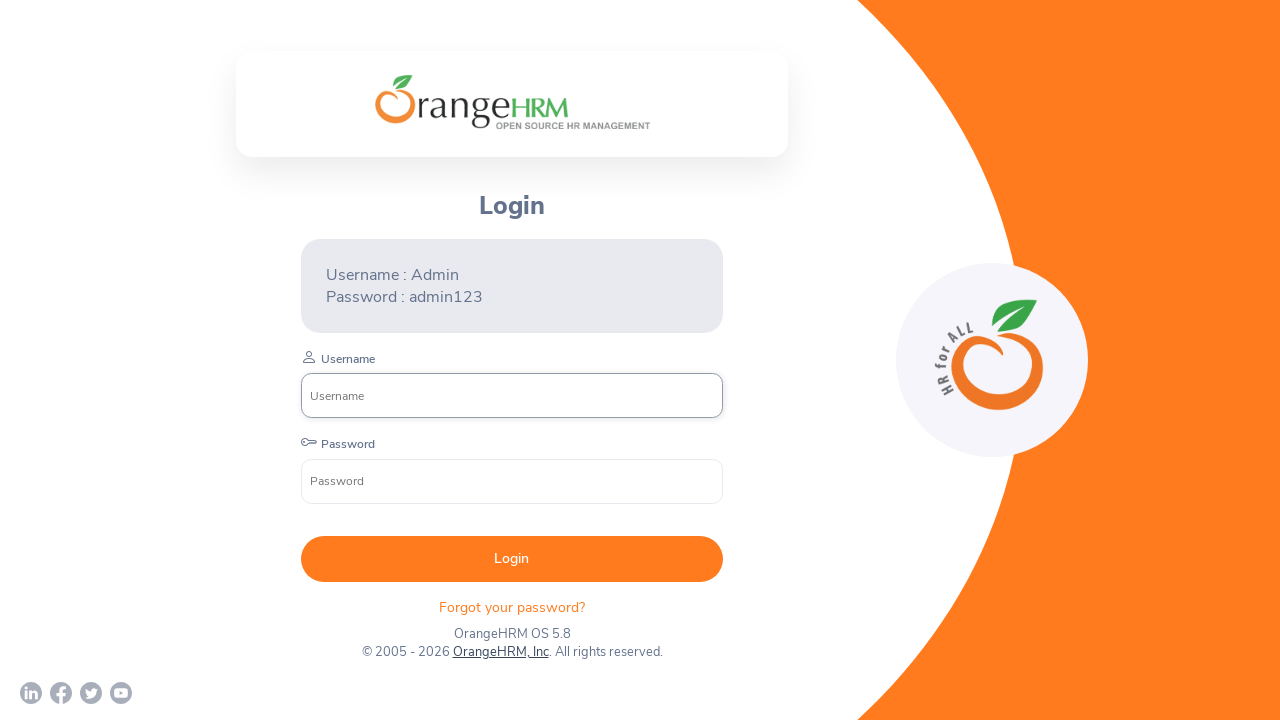

Waited for page to fully load with networkidle state
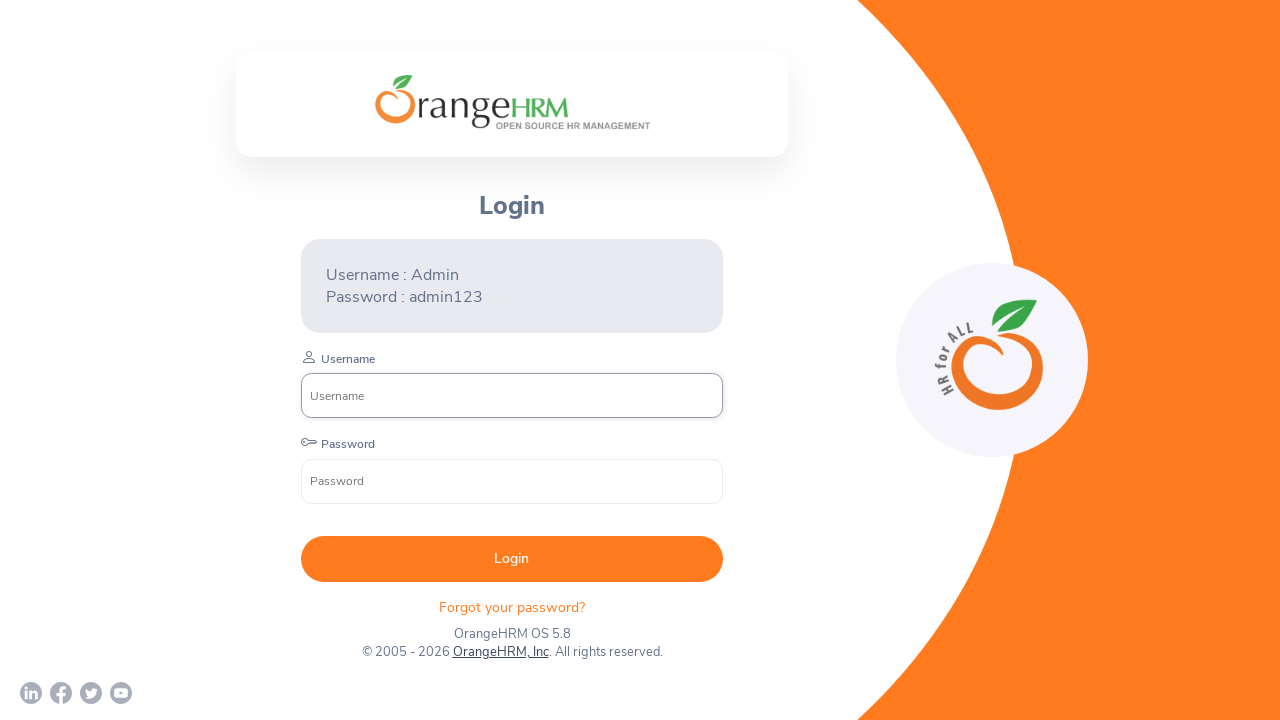

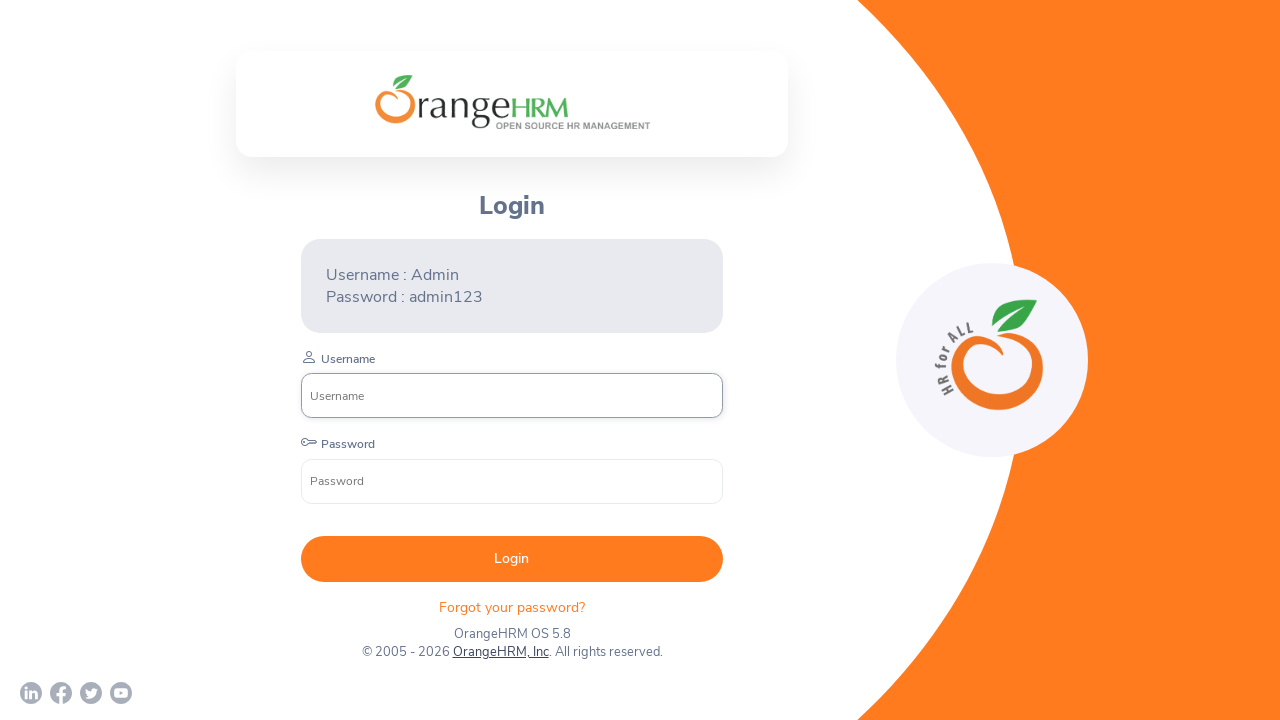